Navigates to a Korean social economy support center announcements page, waits for the table to load, then opens the first announcement detail page in a new tab and navigates back to the main listing.

Starting URL: https://sehub.net/archives/category/alarm/opencat

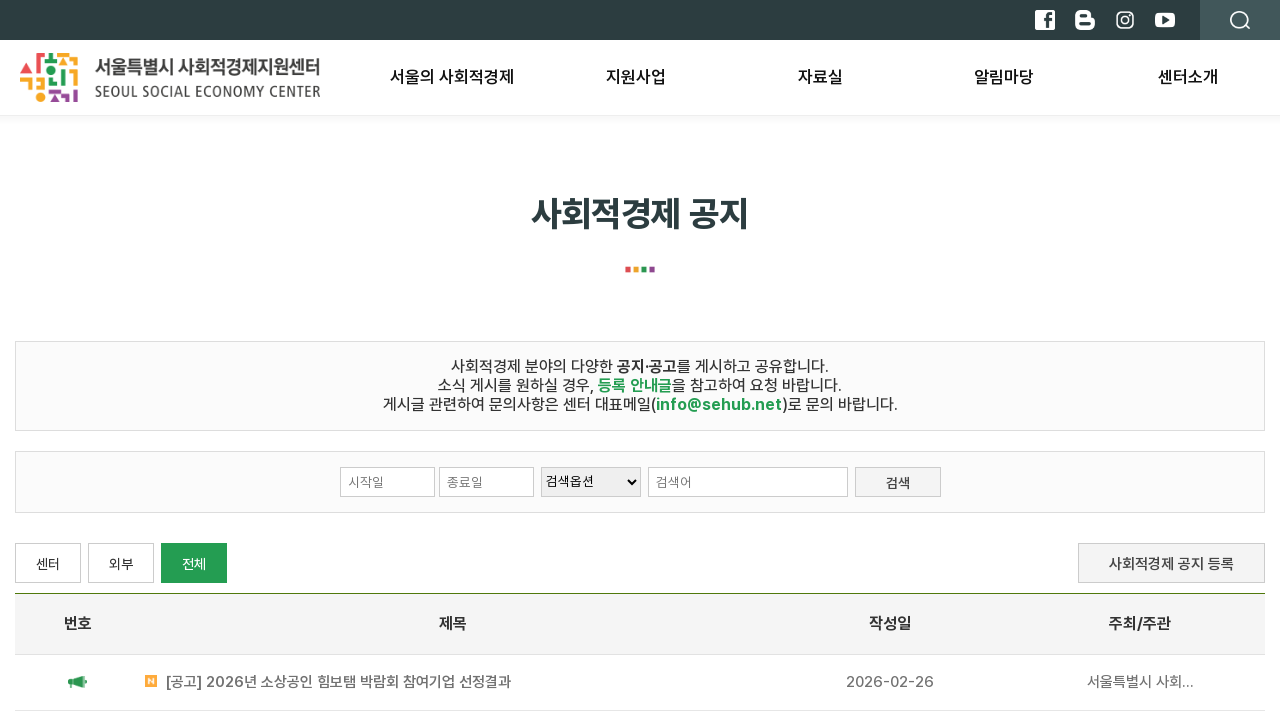

Waited for table rows to load on announcements page
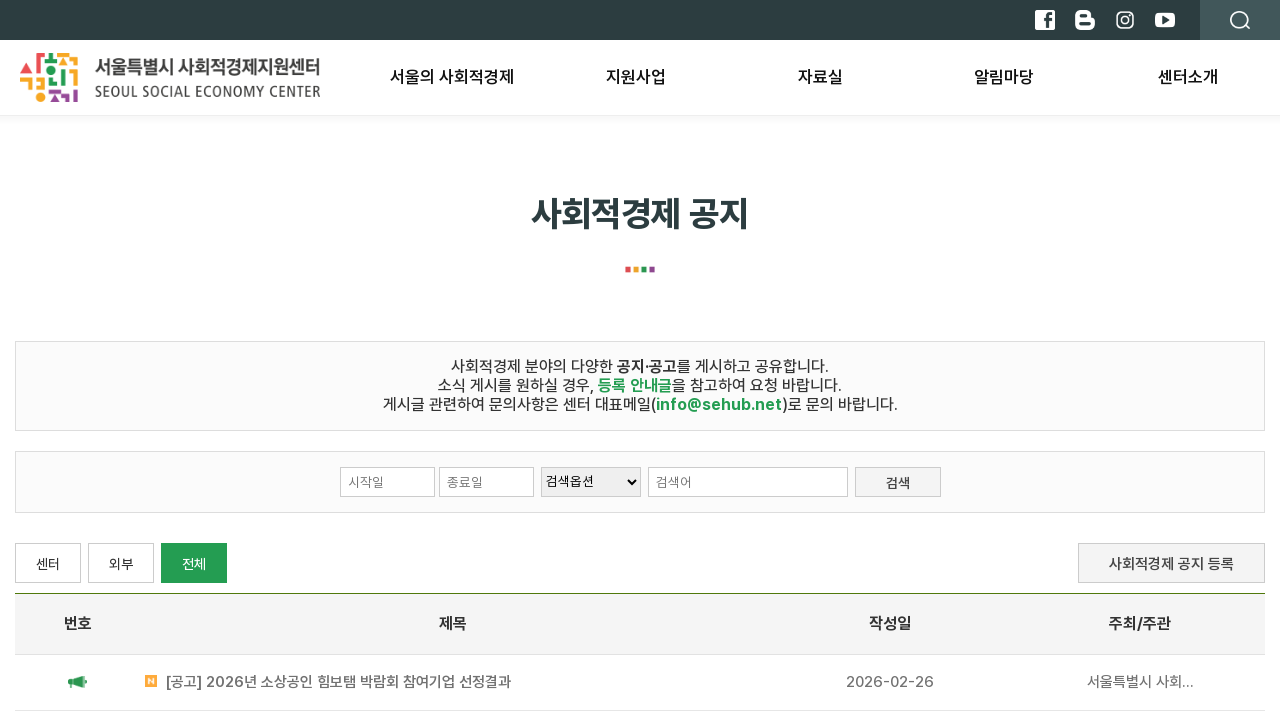

Located and waited for first non-inform table row
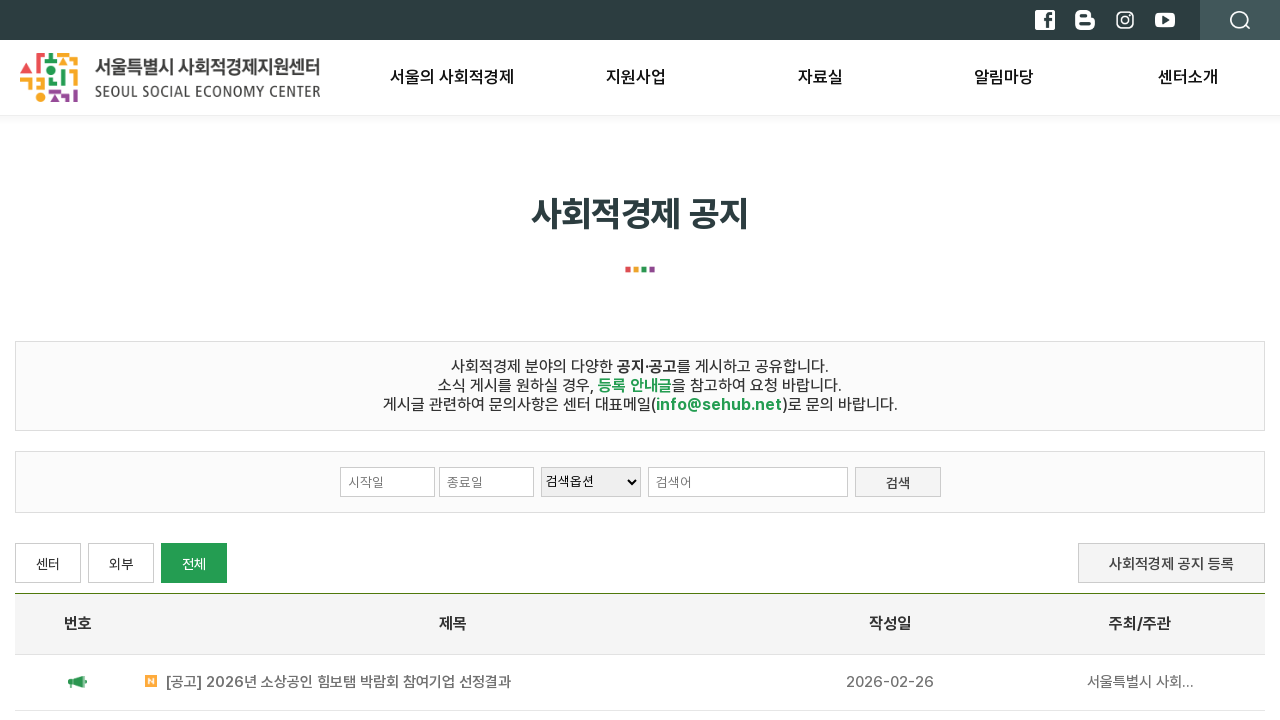

Found first announcement title link
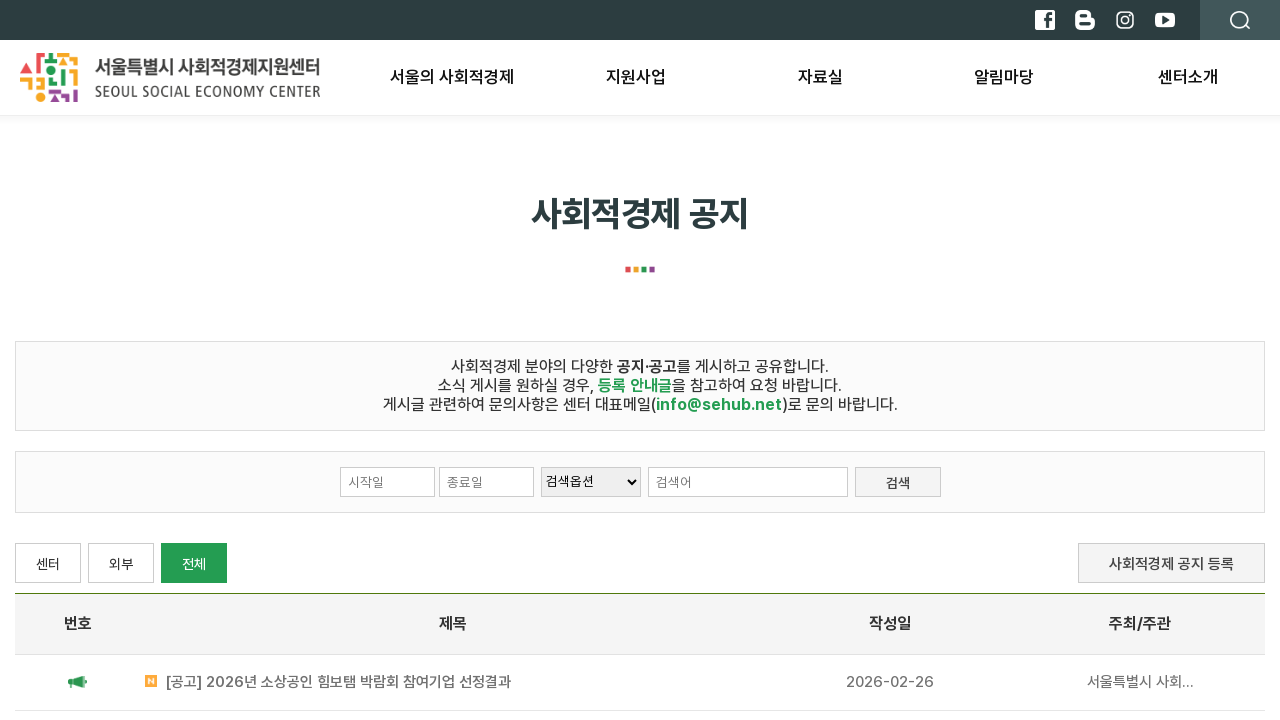

Retrieved detail page URL from first announcement
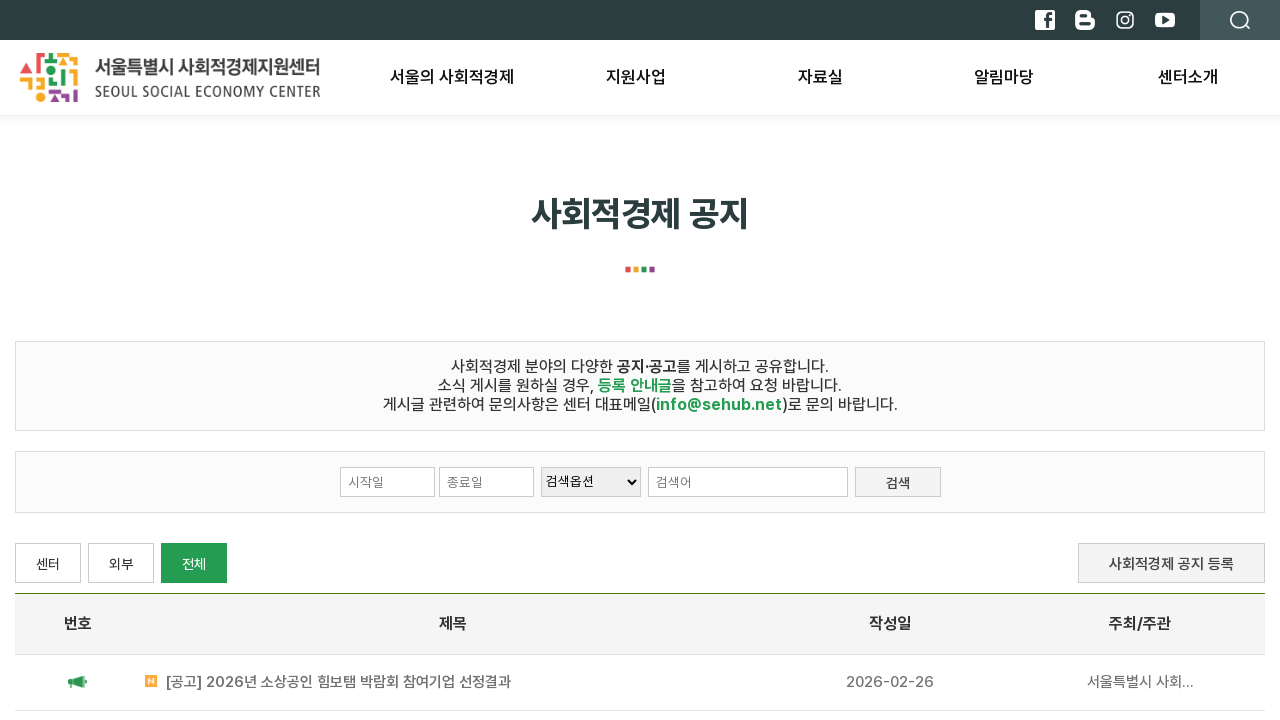

Opened new tab for detail page
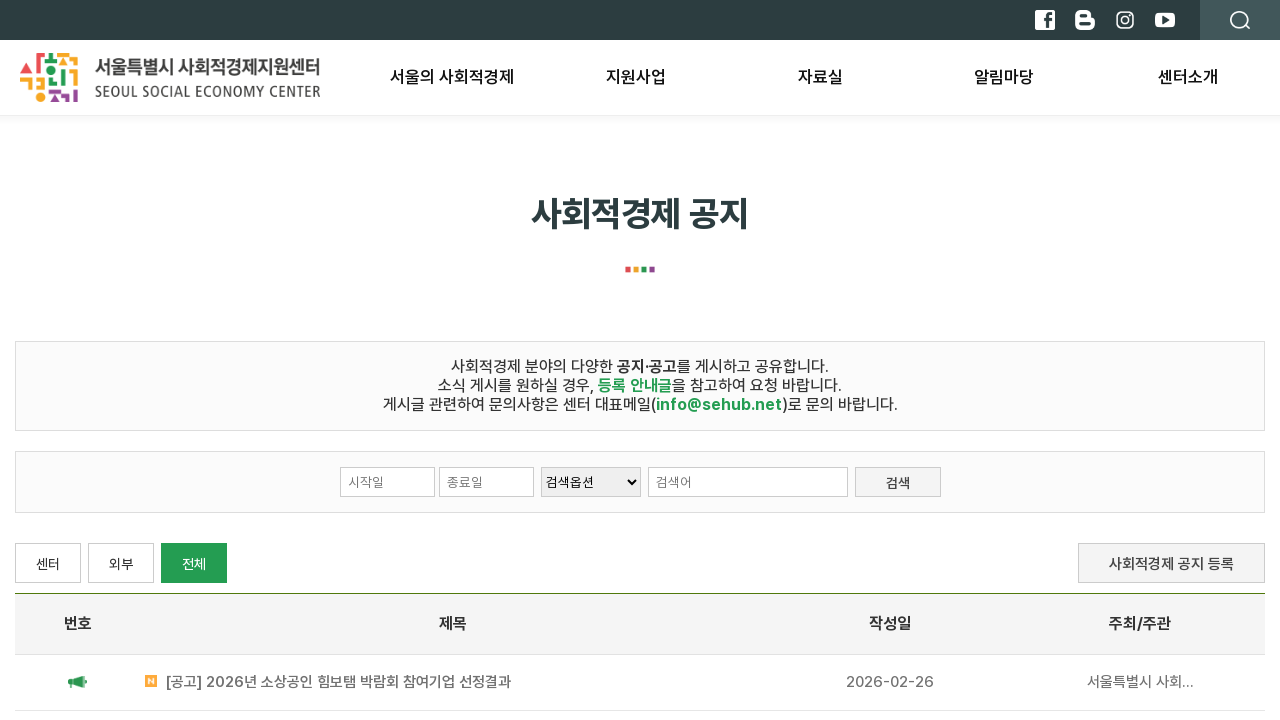

Navigated to announcement detail page
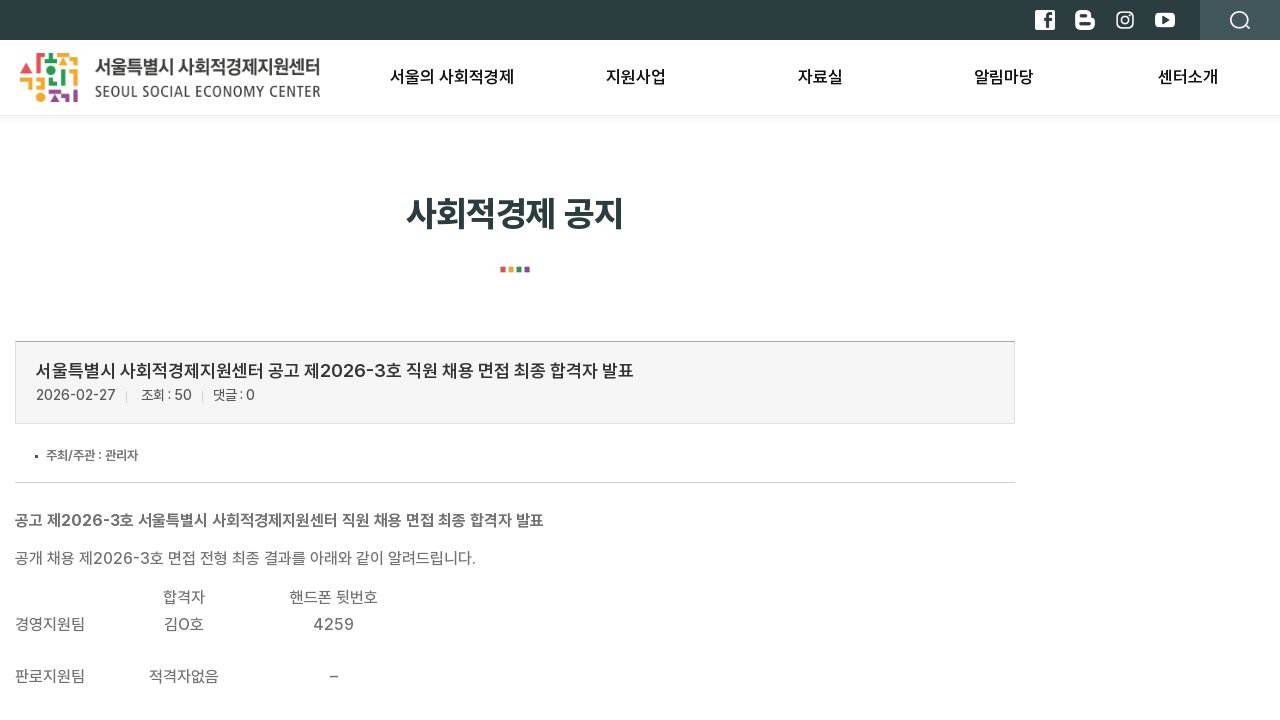

Waited for detail page title to load
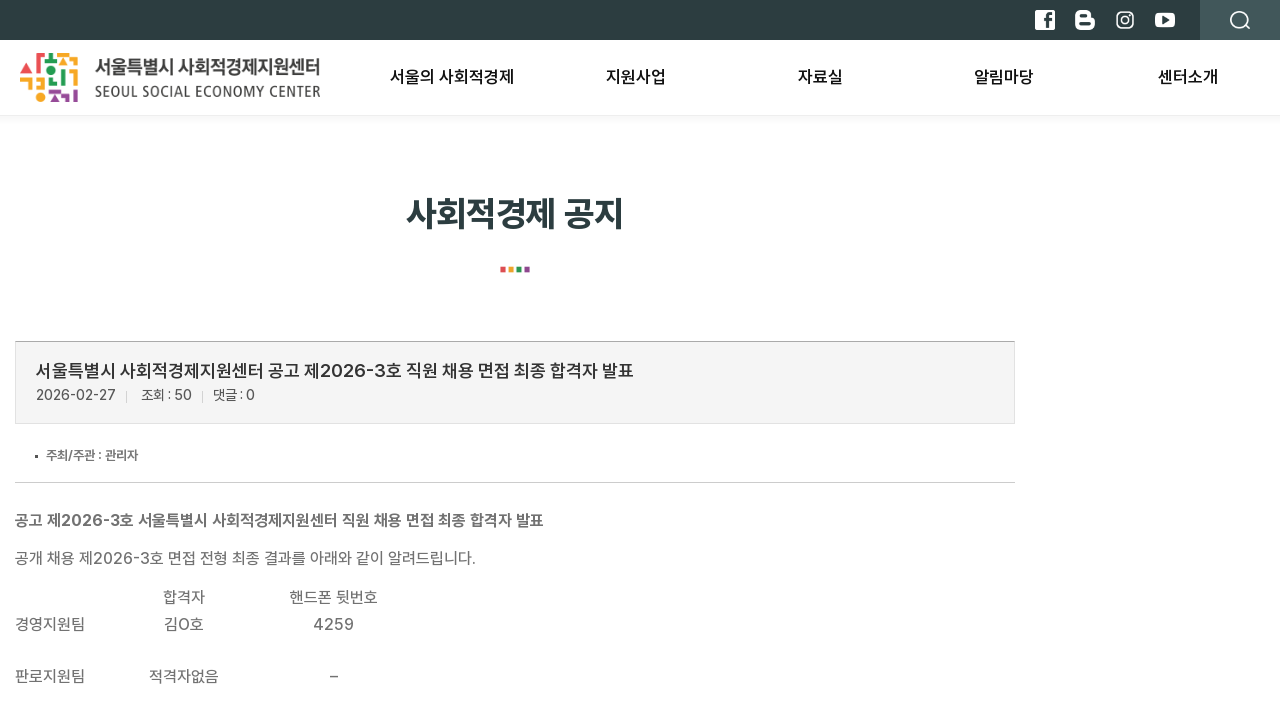

Verified detail page heading element is present
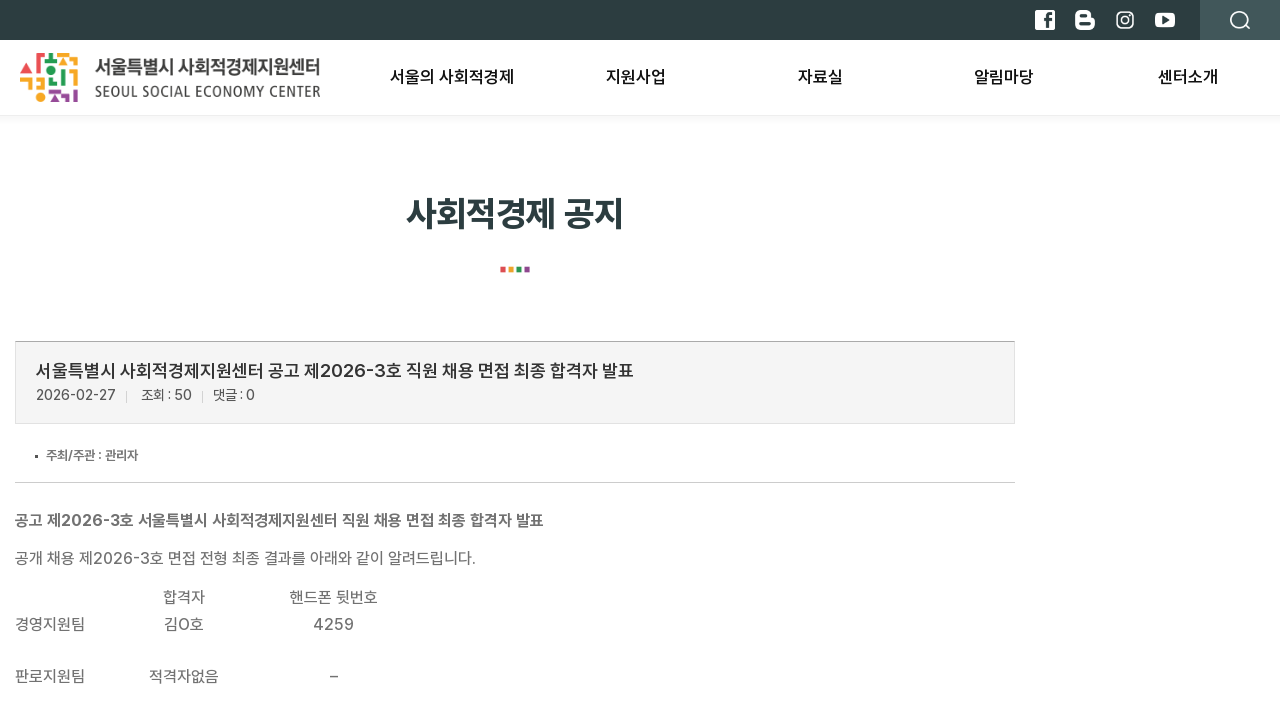

Closed detail page tab
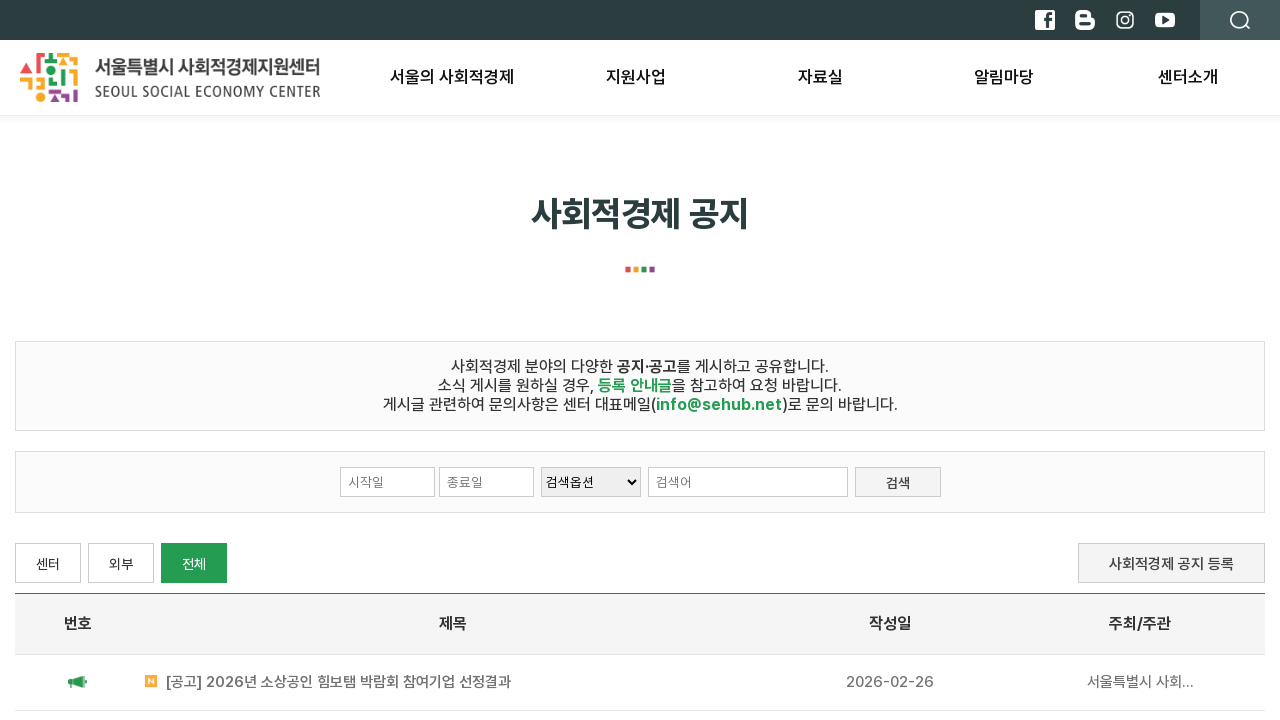

Verified main announcements table still visible after returning to main page
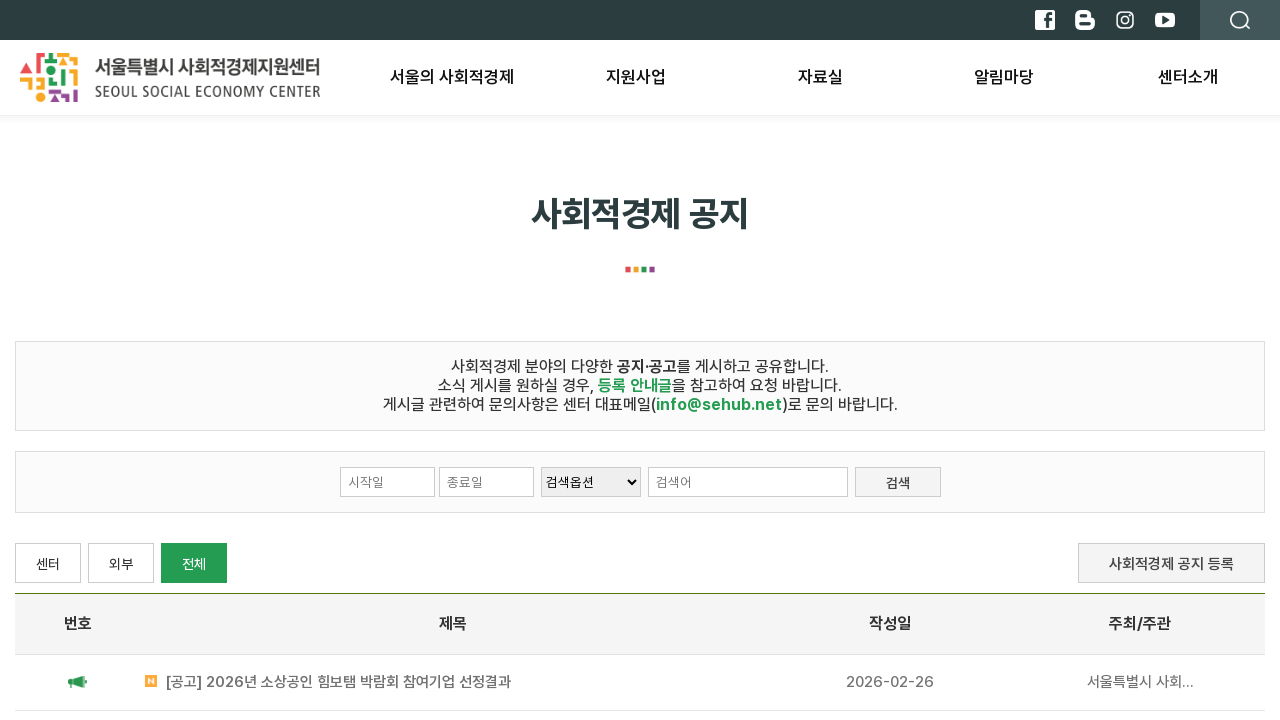

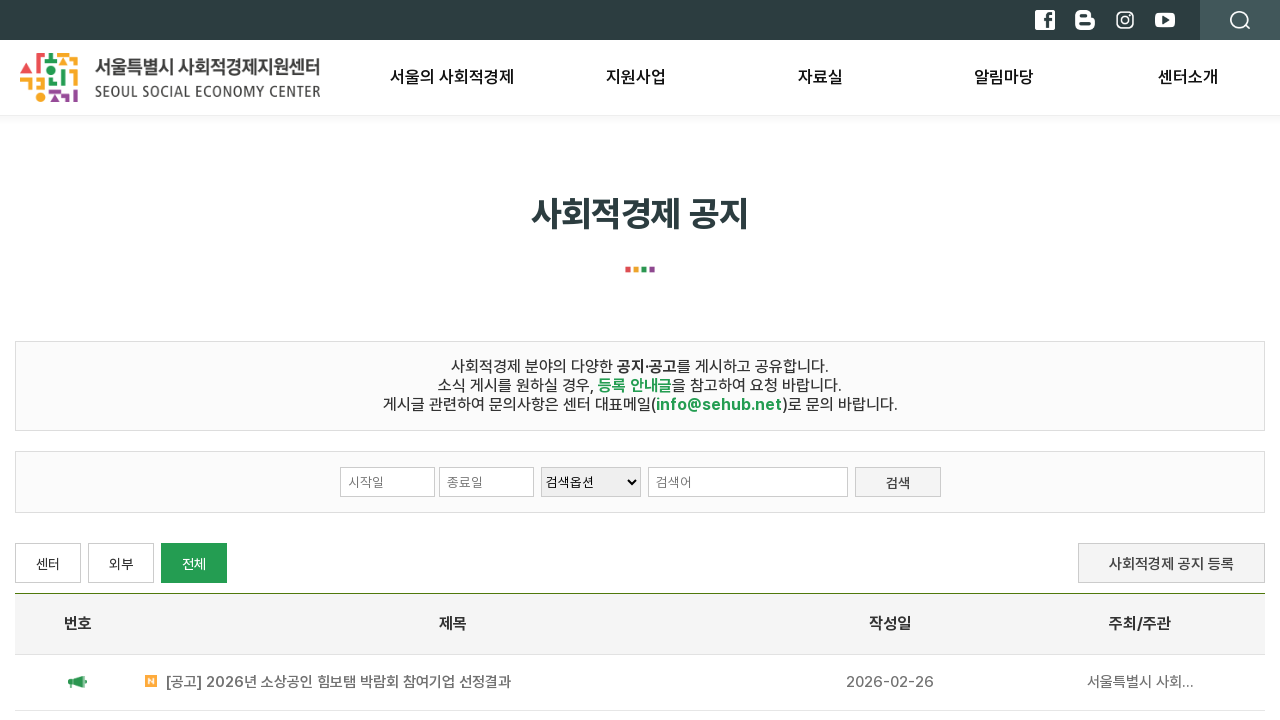